Tests the vegetable search functionality on Greencart by searching for a vegetable and verifying results are displayed

Starting URL: https://rahulshettyacademy.com/seleniumPractise/#/

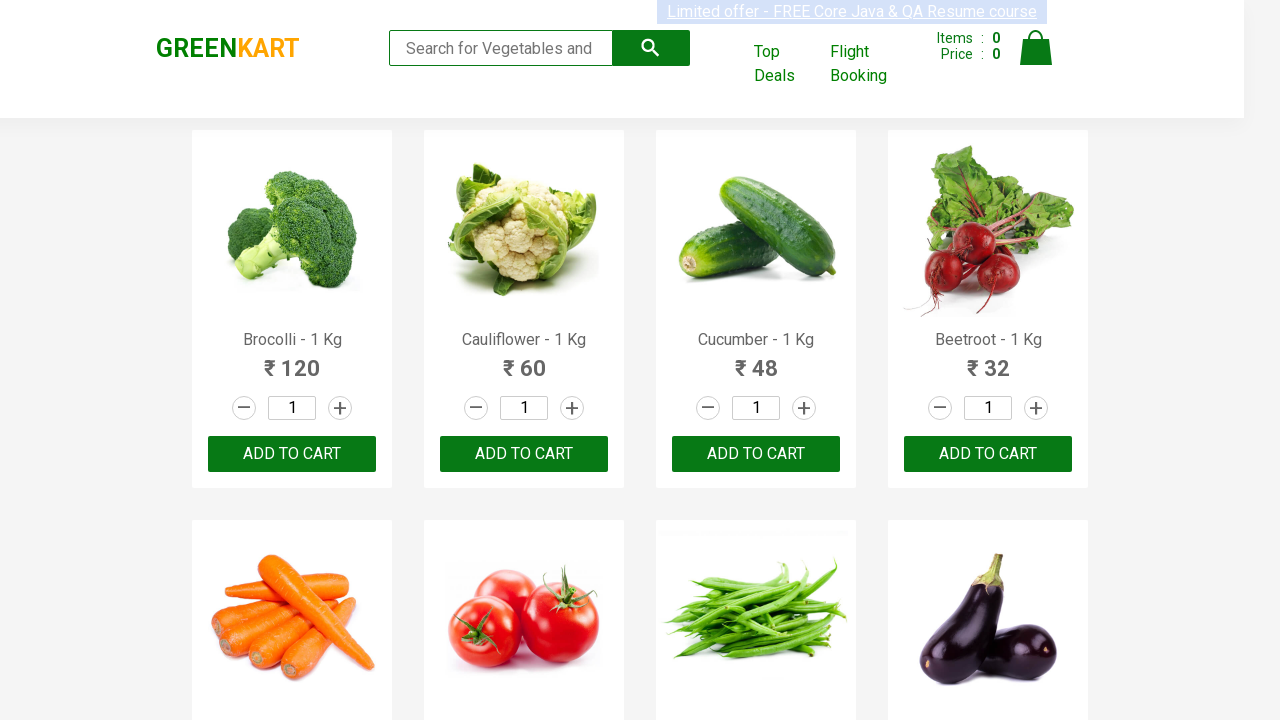

Filled search field with 'Cucumber' on xpath=//input[@type='search']
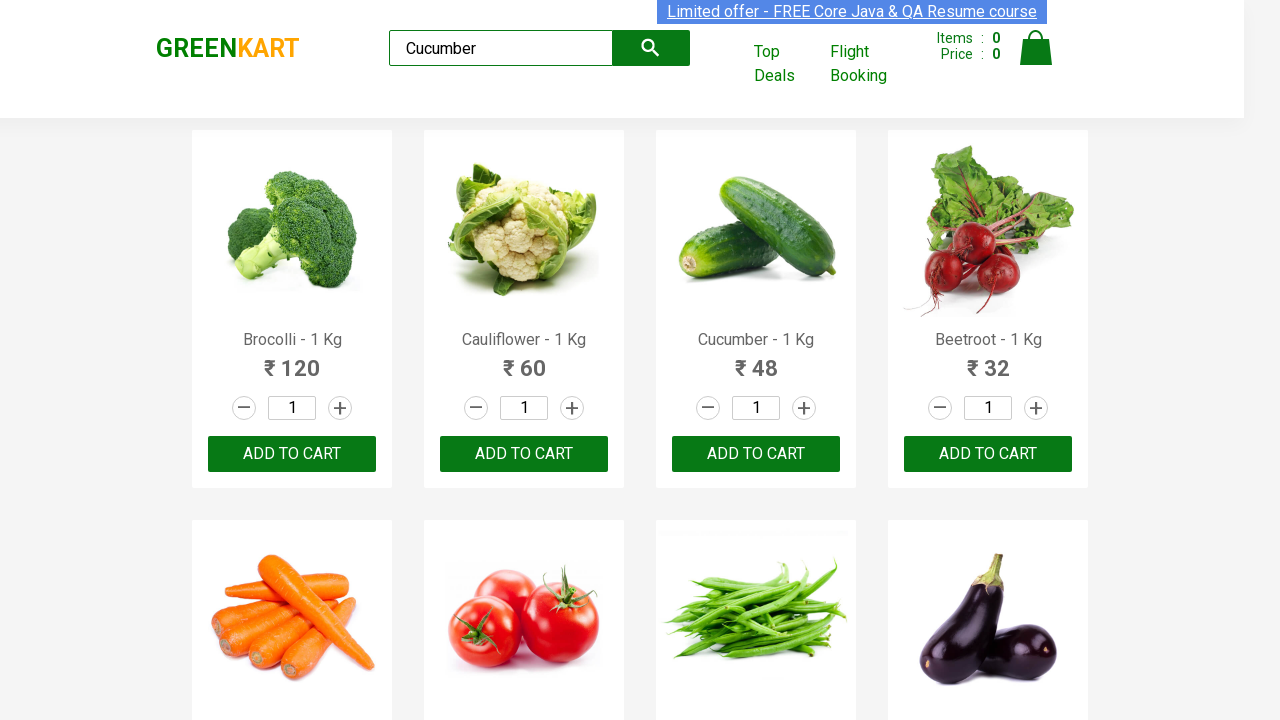

Clicked search button to search for vegetable at (651, 48) on button.search-button
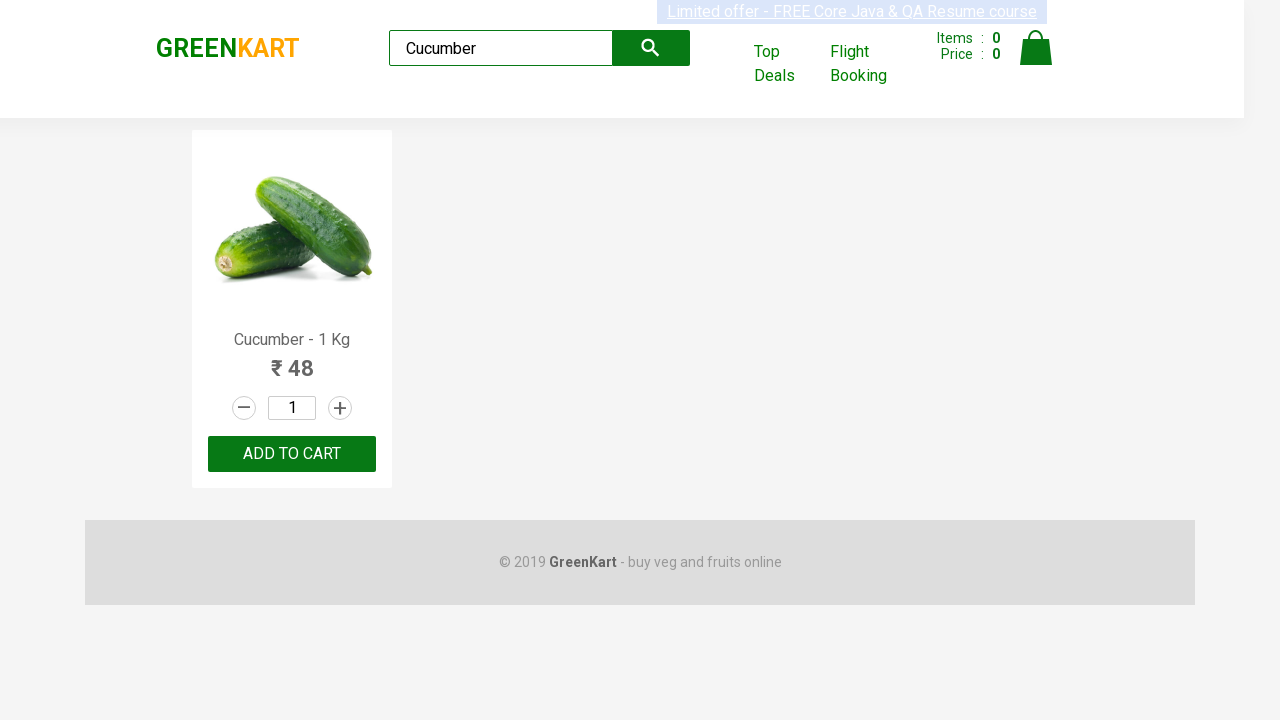

Search results loaded with product name elements
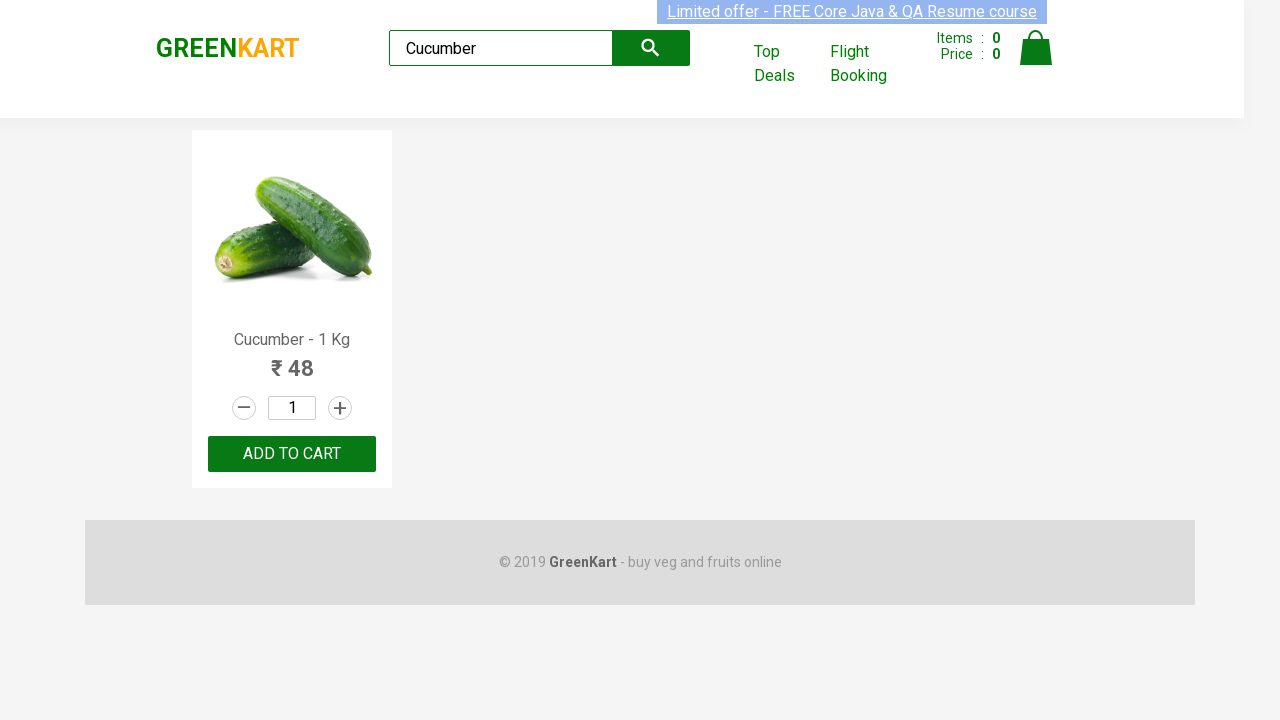

Verified that 'Cucumber' is present in search results
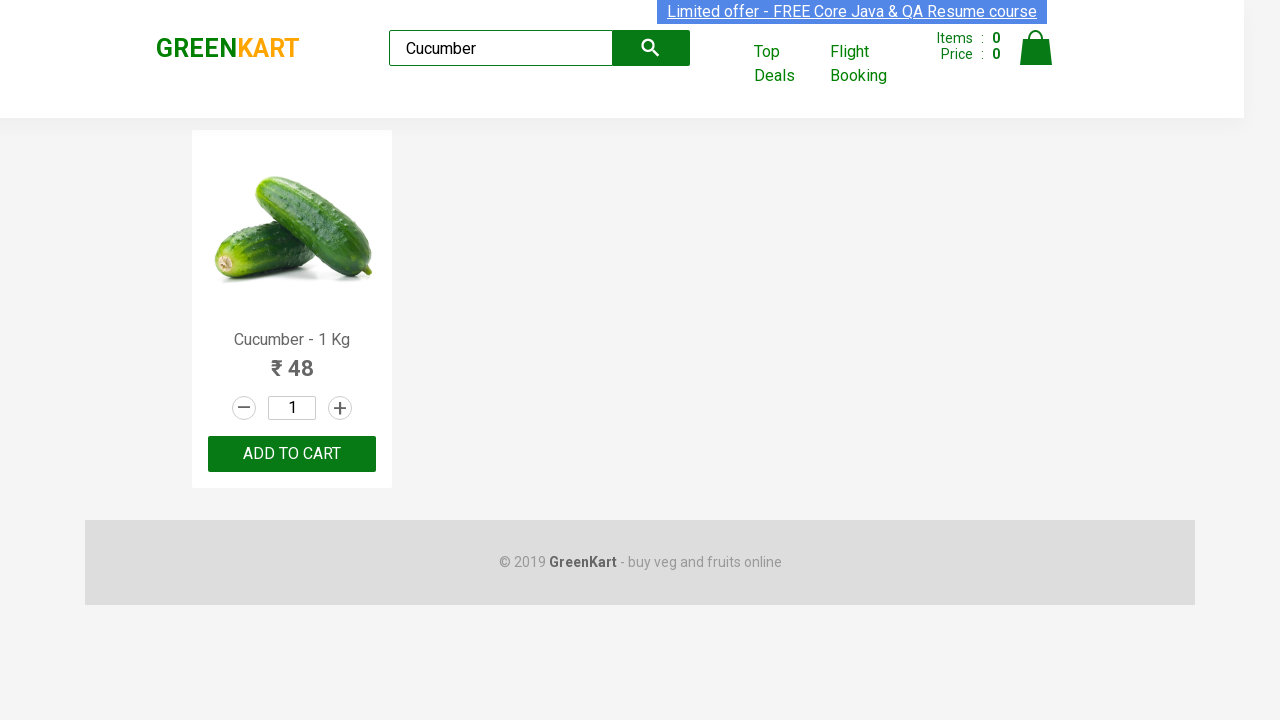

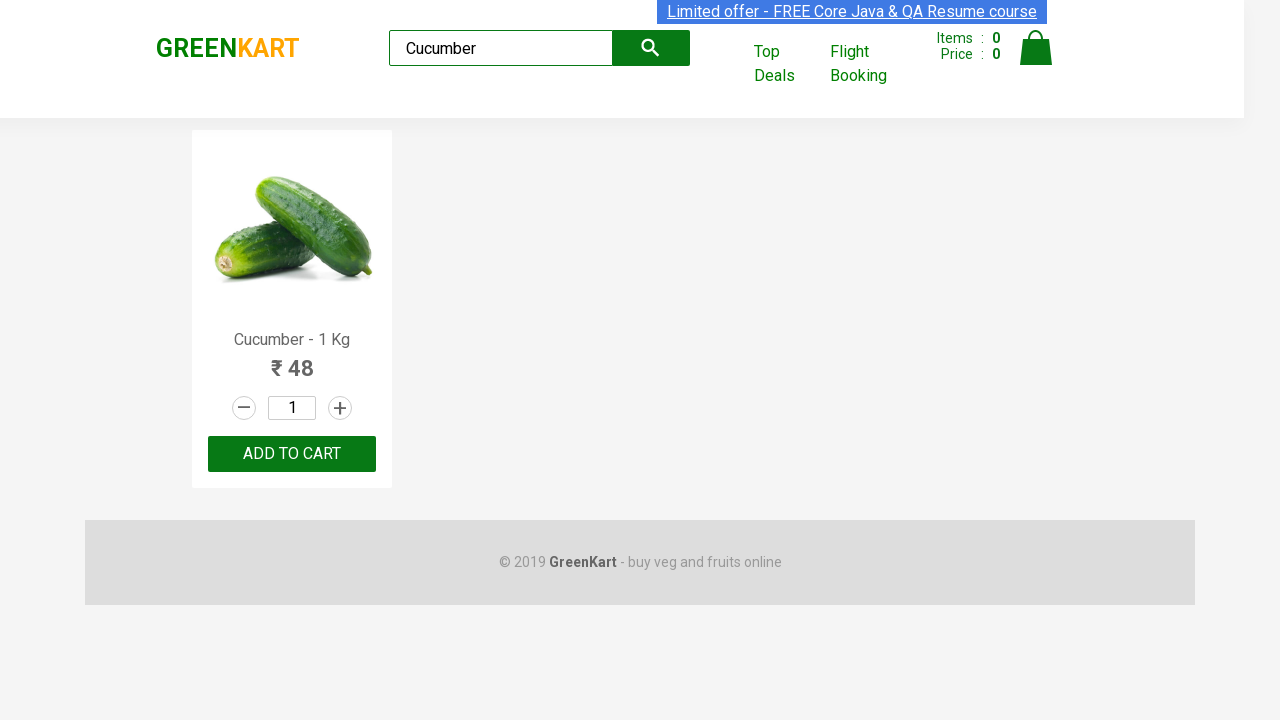